Tests edge cases by entering XSS script injection in the first name field and special characters in the last name field, then submitting the form.

Starting URL: https://demoqa.com/automation-practice-form

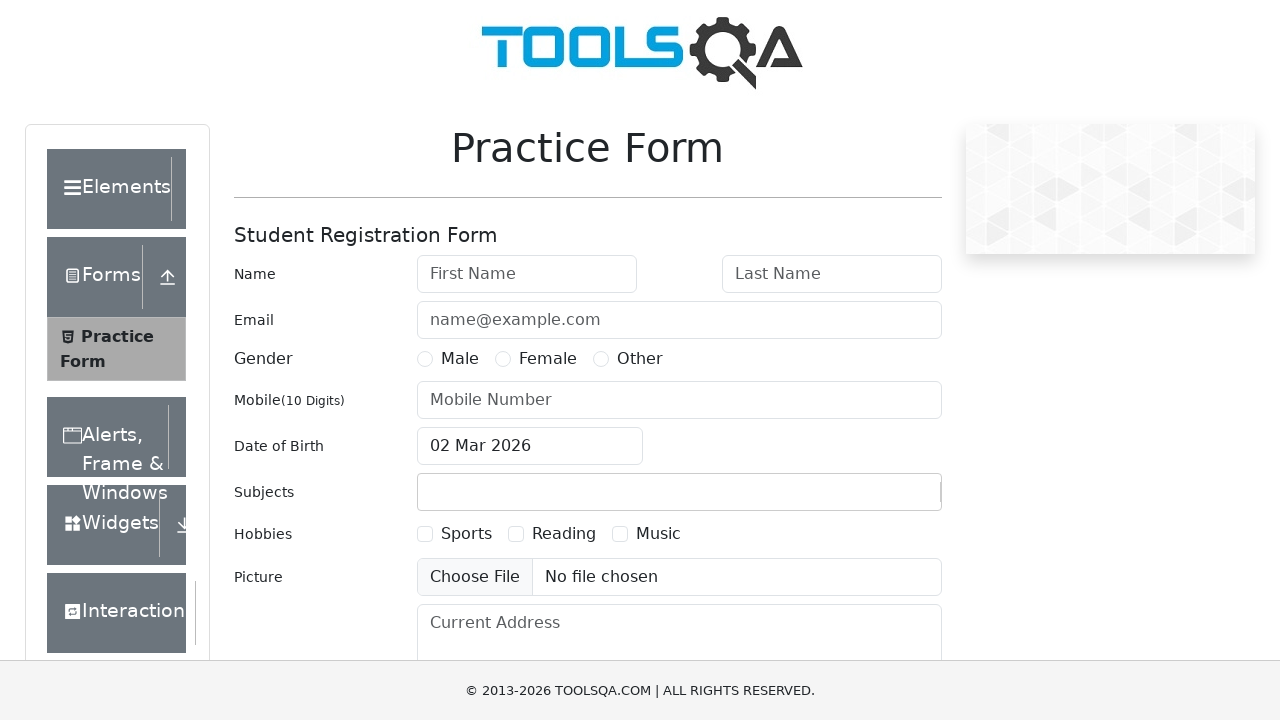

Filled first name field with XSS script injection attempt on #firstName
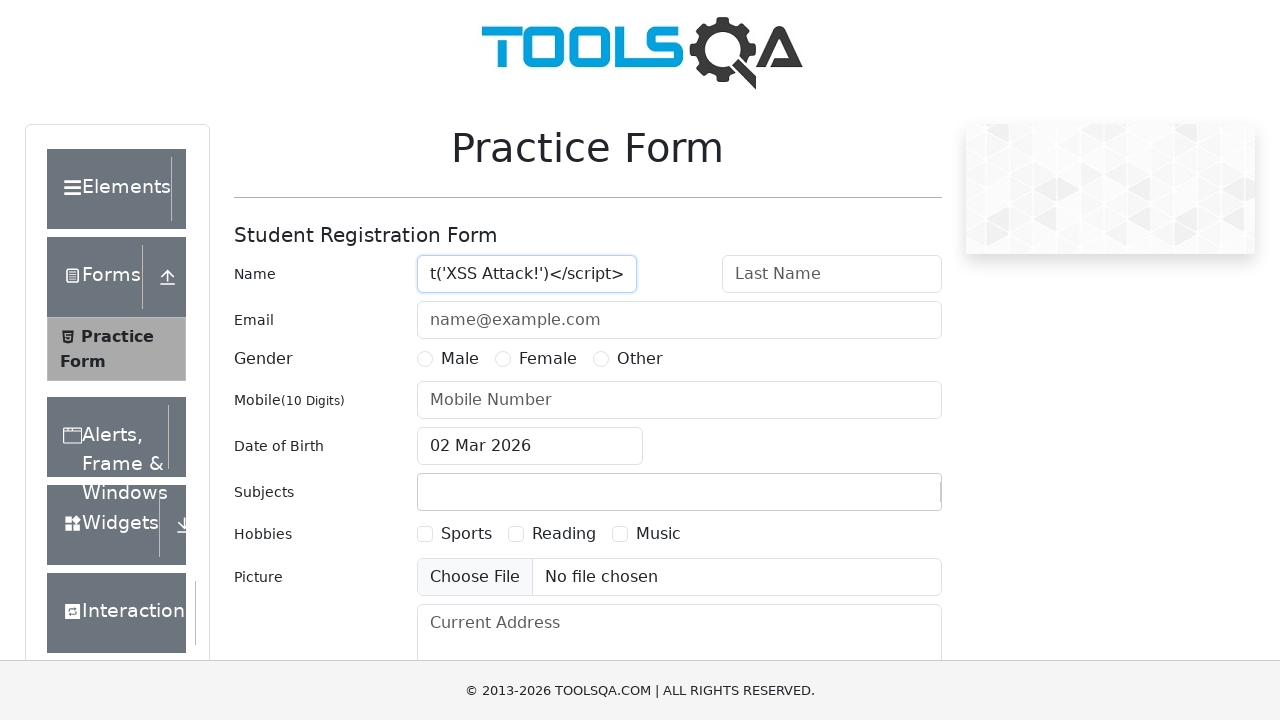

Filled last name field with special characters on #lastName
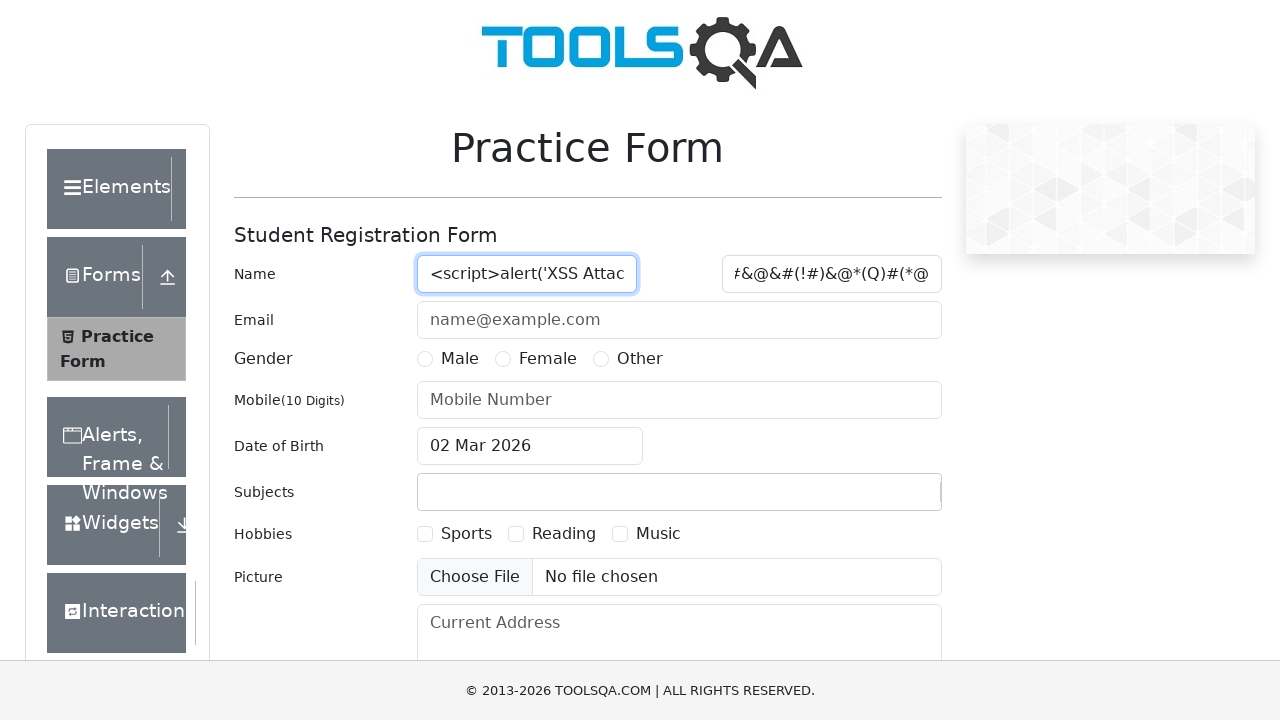

Clicked submit button to submit the form at (885, 499) on #submit
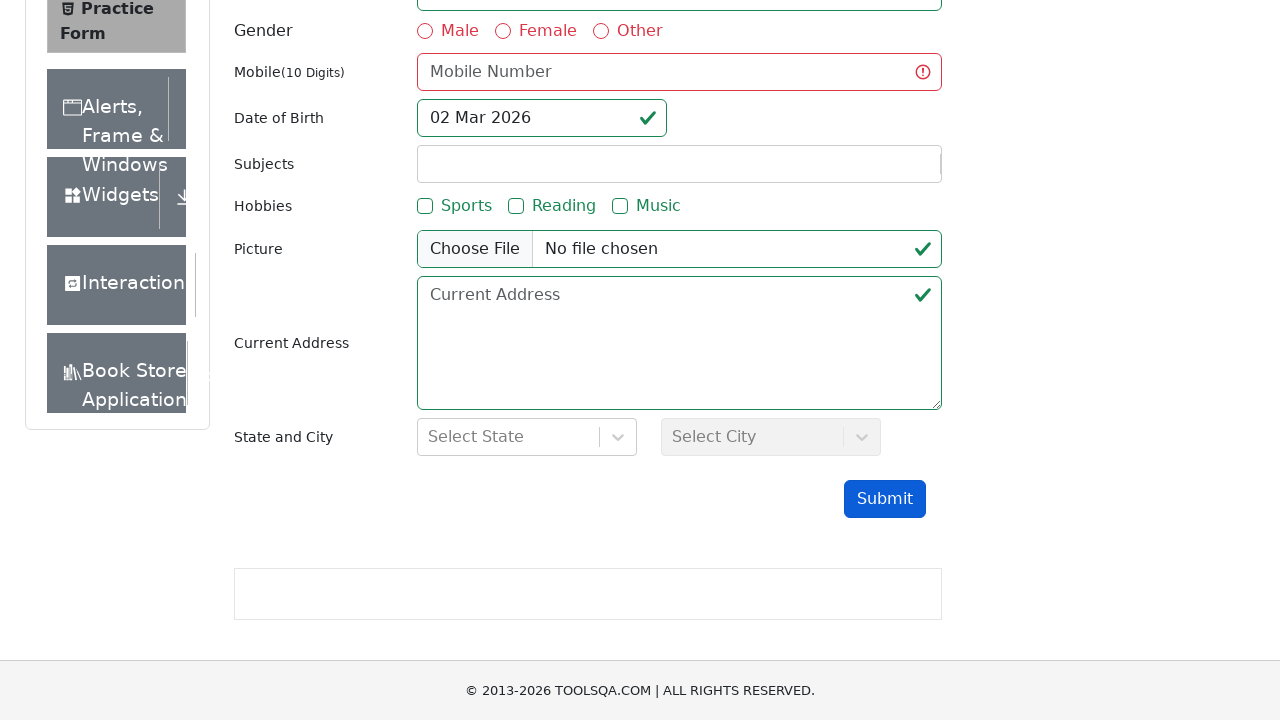

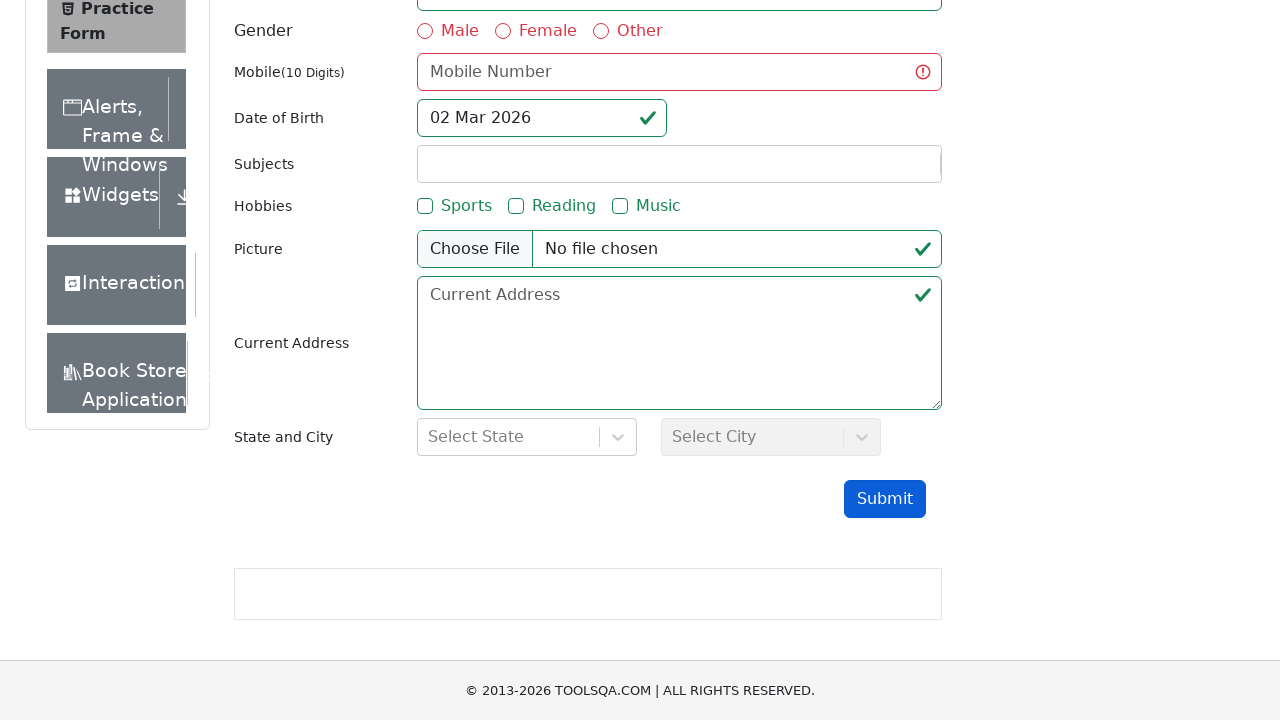